Tests TodoMVC task filtering functionality by creating three tasks, marking one as complete, and verifying the Active and Completed filter views show the correct tasks.

Starting URL: https://todomvc4tasj.herokuapp.com/

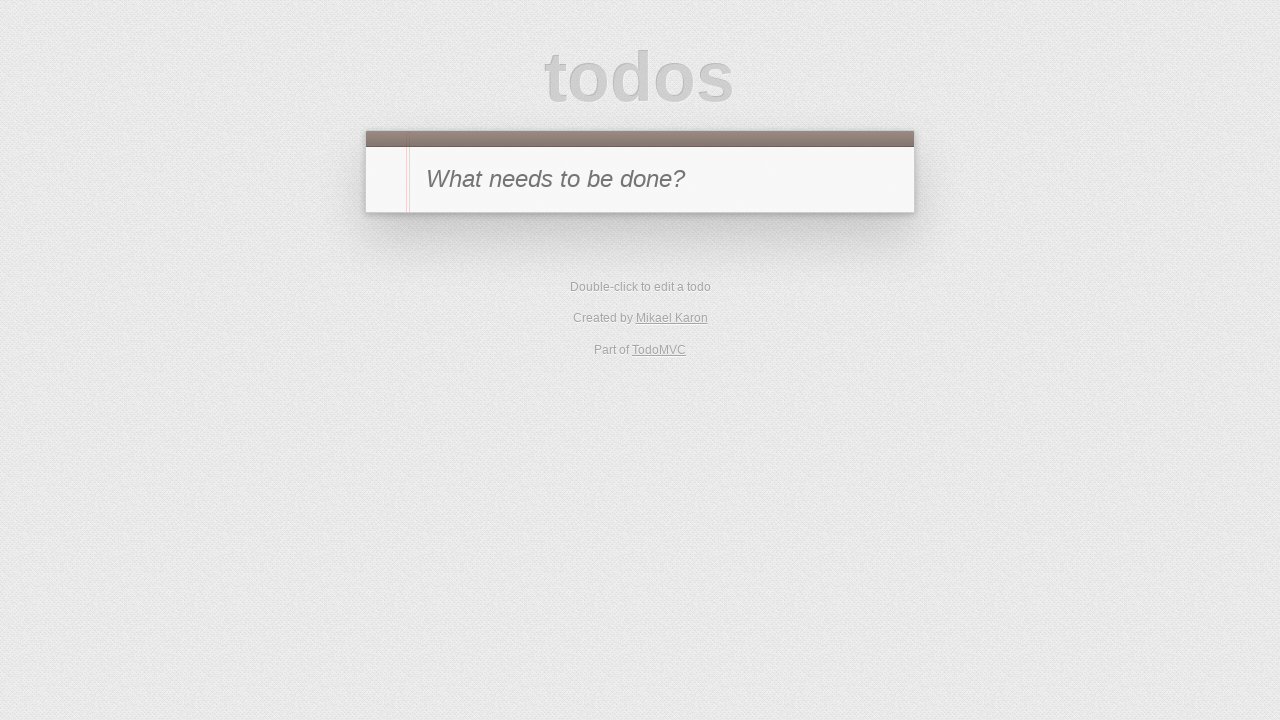

Waited for new-todo input field to load
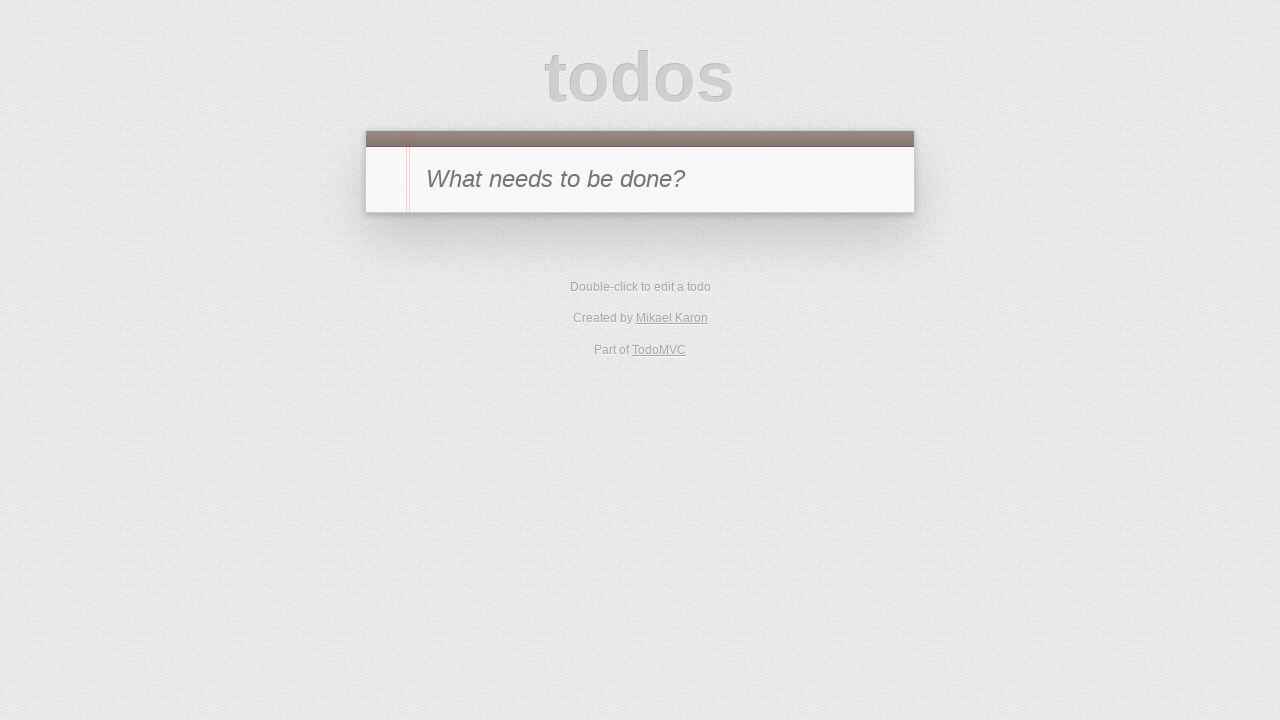

Verified all required UI elements (new-todo, toggle-all, clear-completed) are present
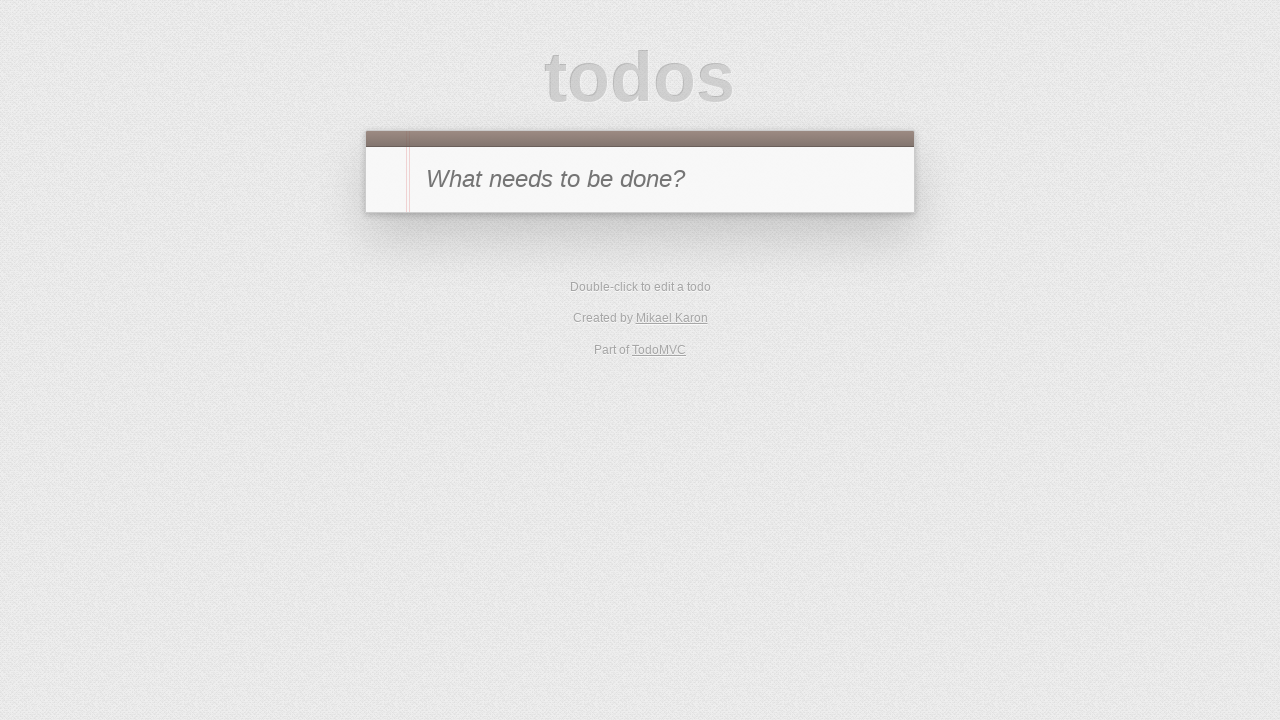

Filled new-todo input with task 'a' on #new-todo
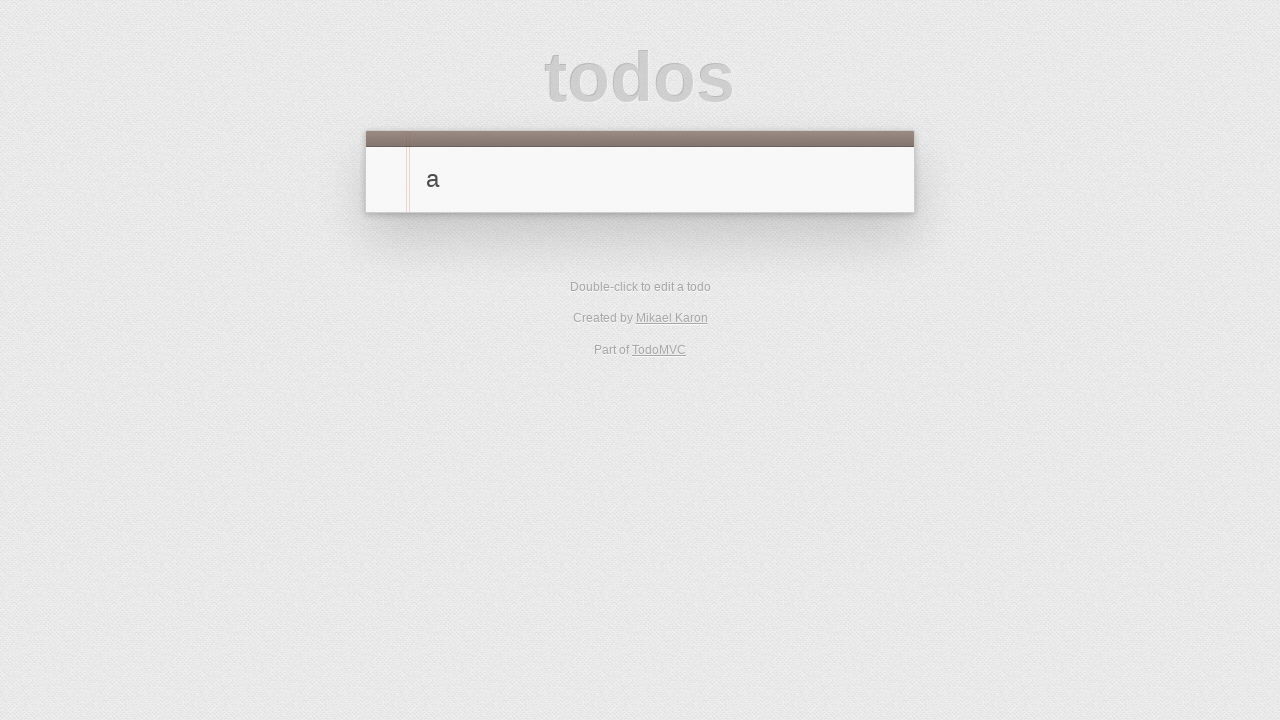

Pressed Enter to create first task 'a' on #new-todo
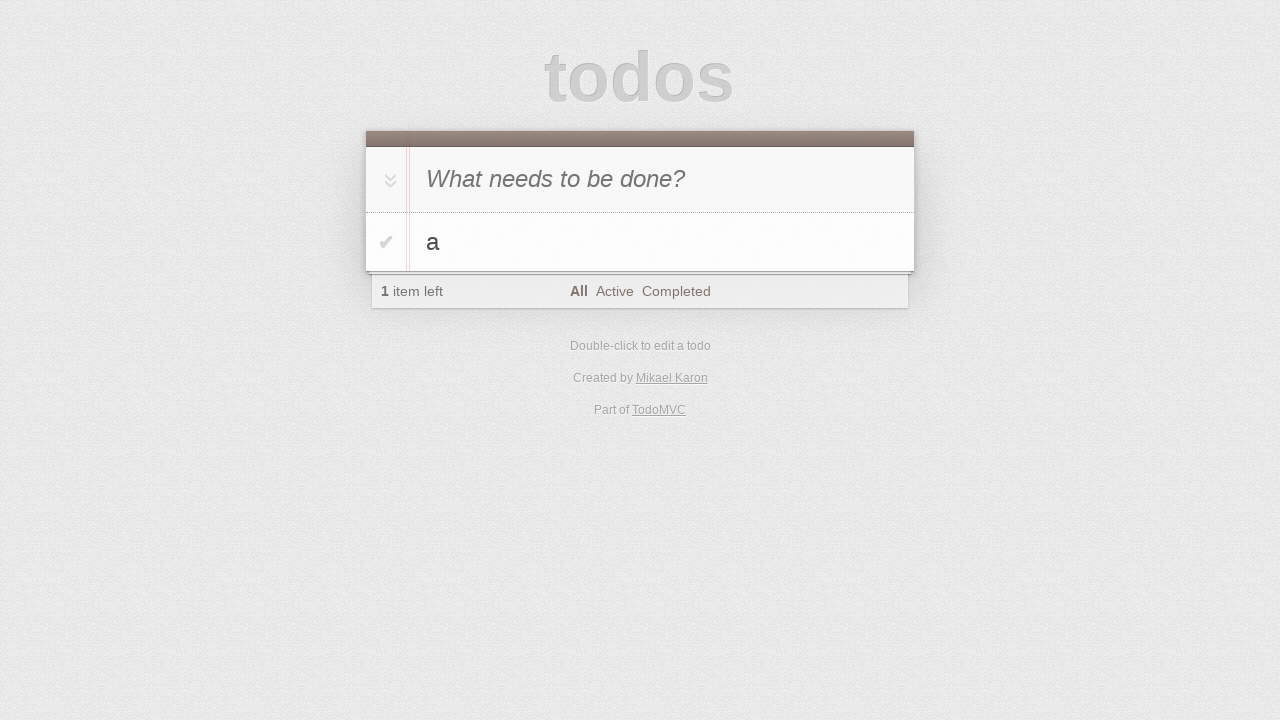

Filled new-todo input with task 'b' on #new-todo
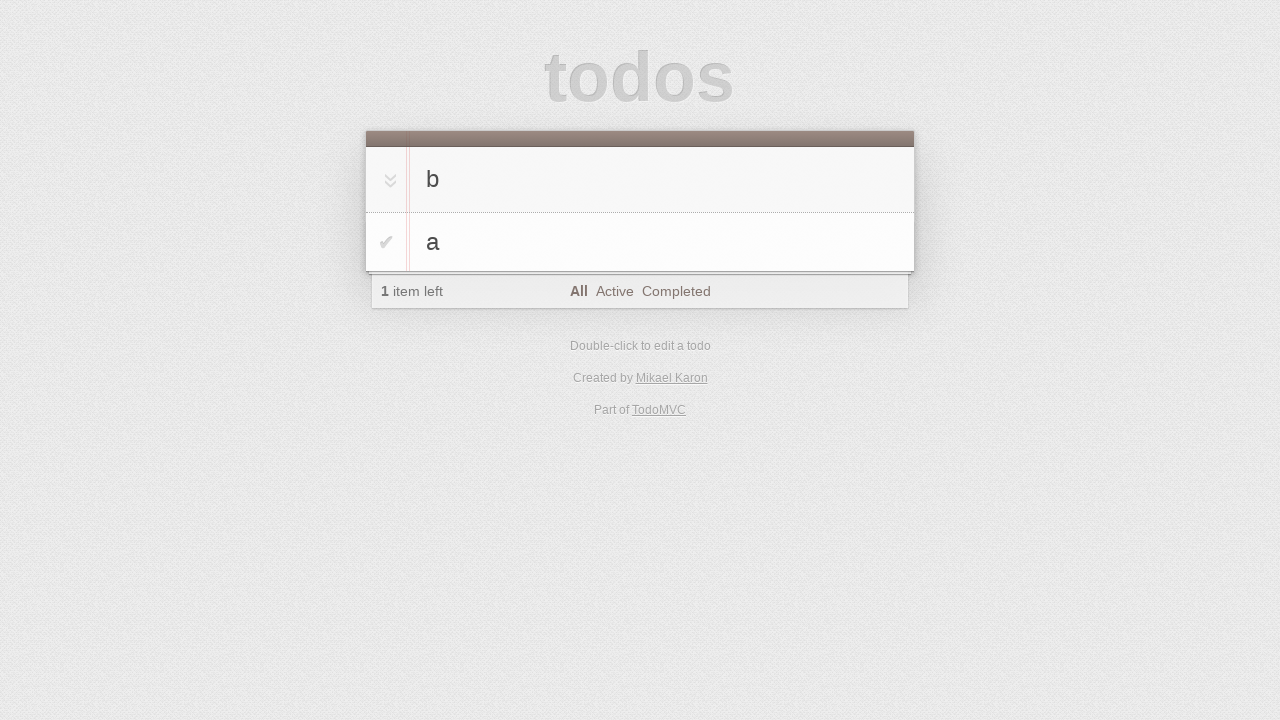

Pressed Enter to create second task 'b' on #new-todo
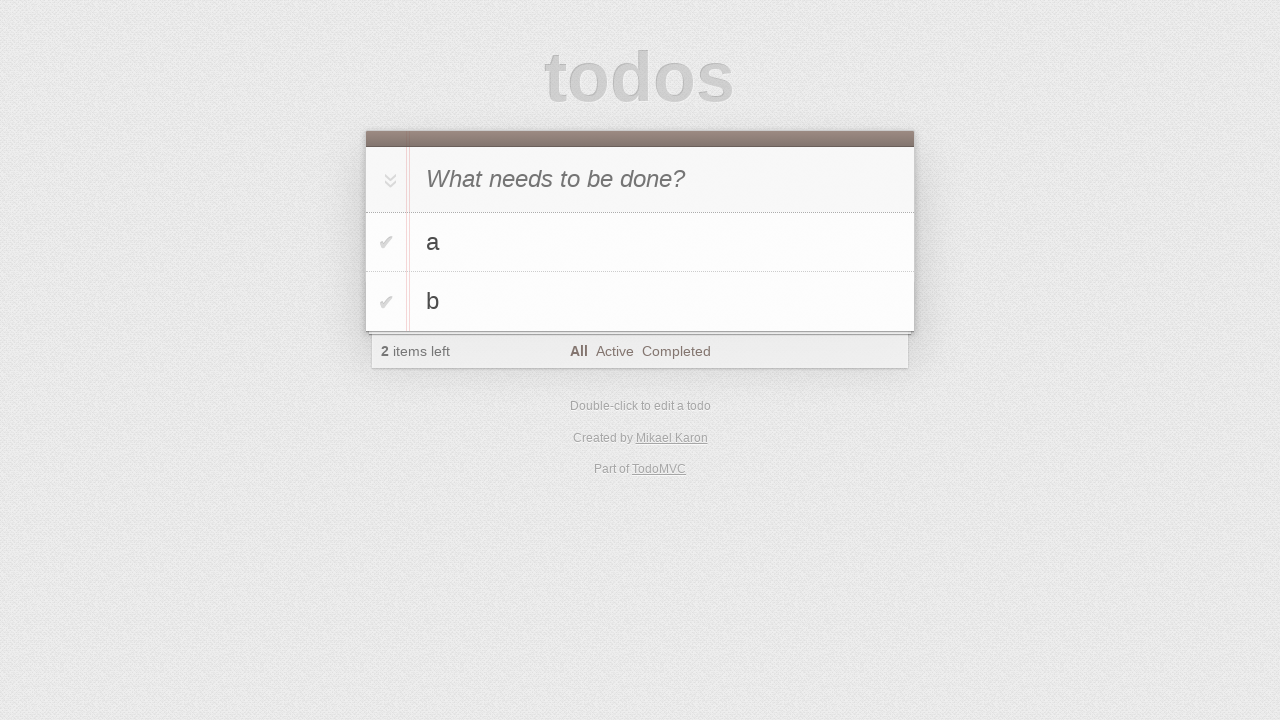

Filled new-todo input with task 'c' on #new-todo
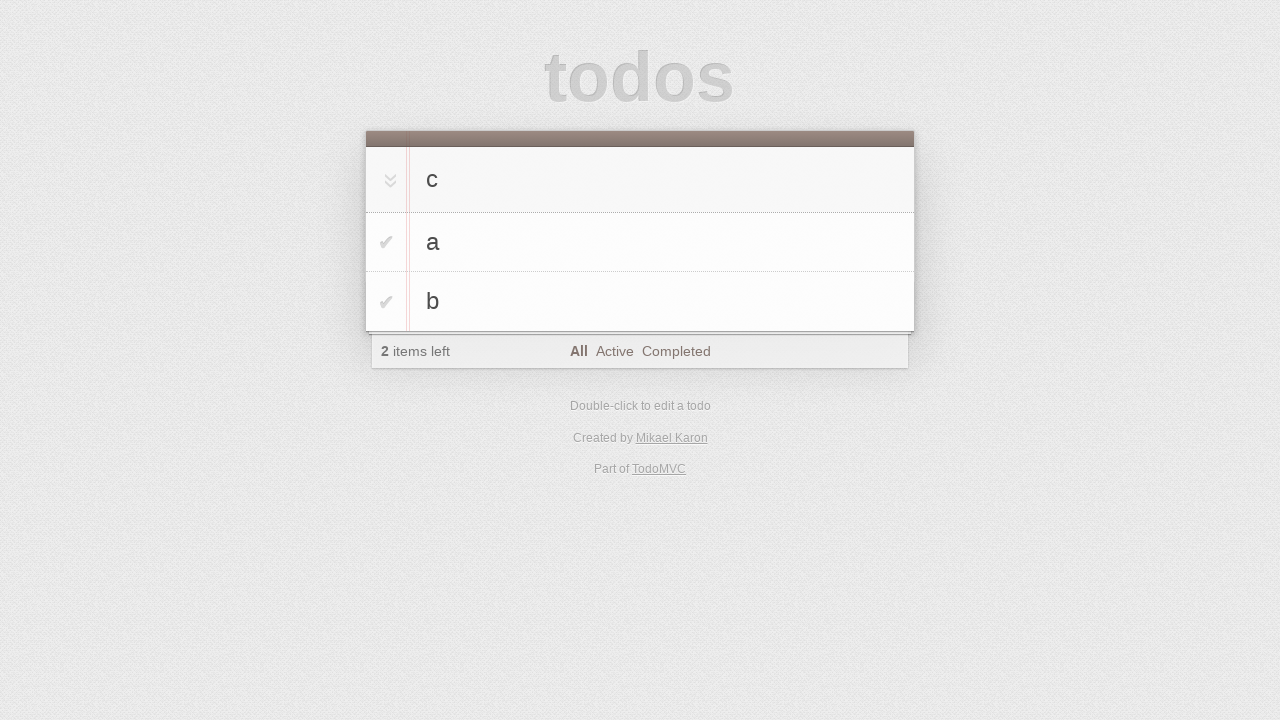

Pressed Enter to create third task 'c' on #new-todo
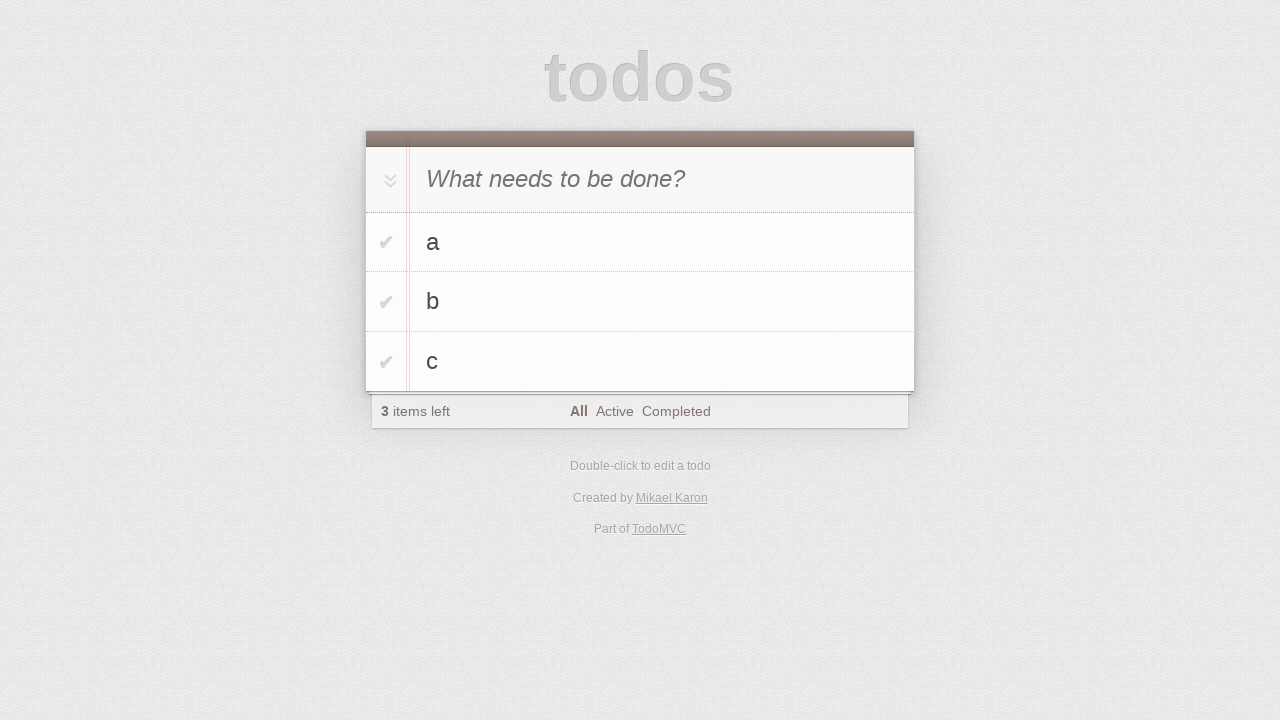

Verified all three tasks appear in the todo list
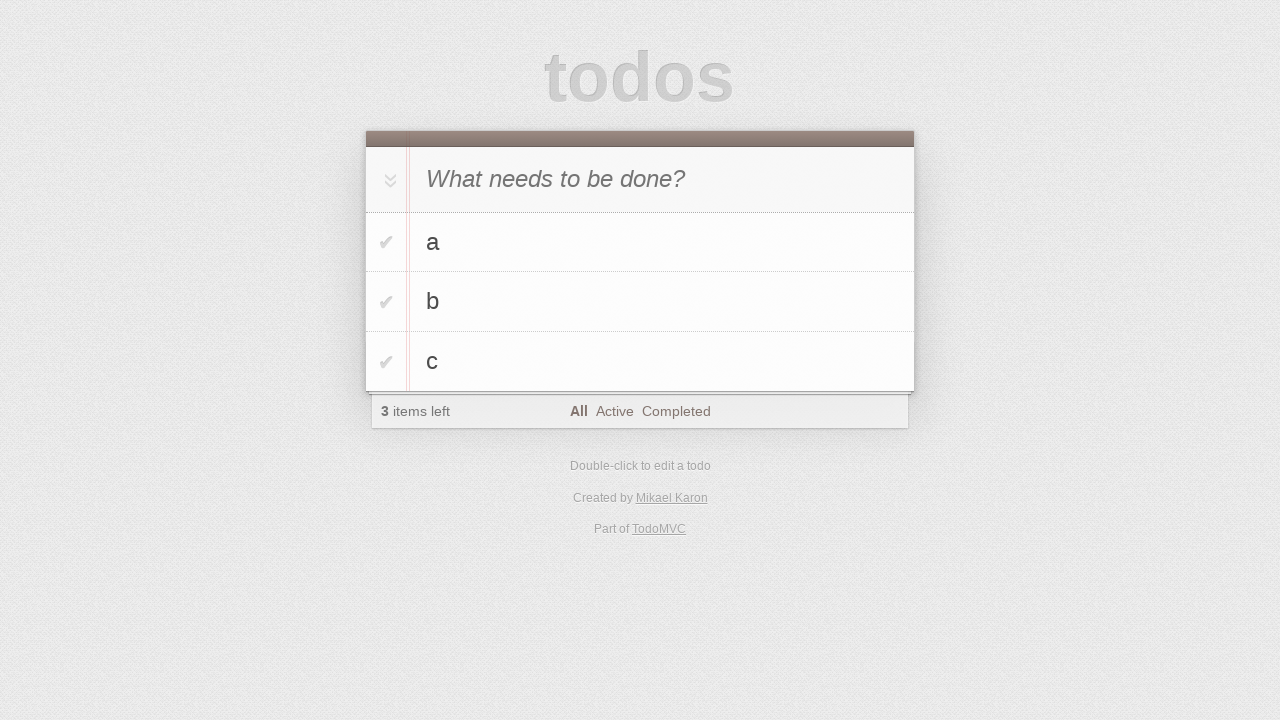

Clicked toggle checkbox to mark task 'b' as completed at (386, 302) on #todo-list>li:nth-child(2) .toggle
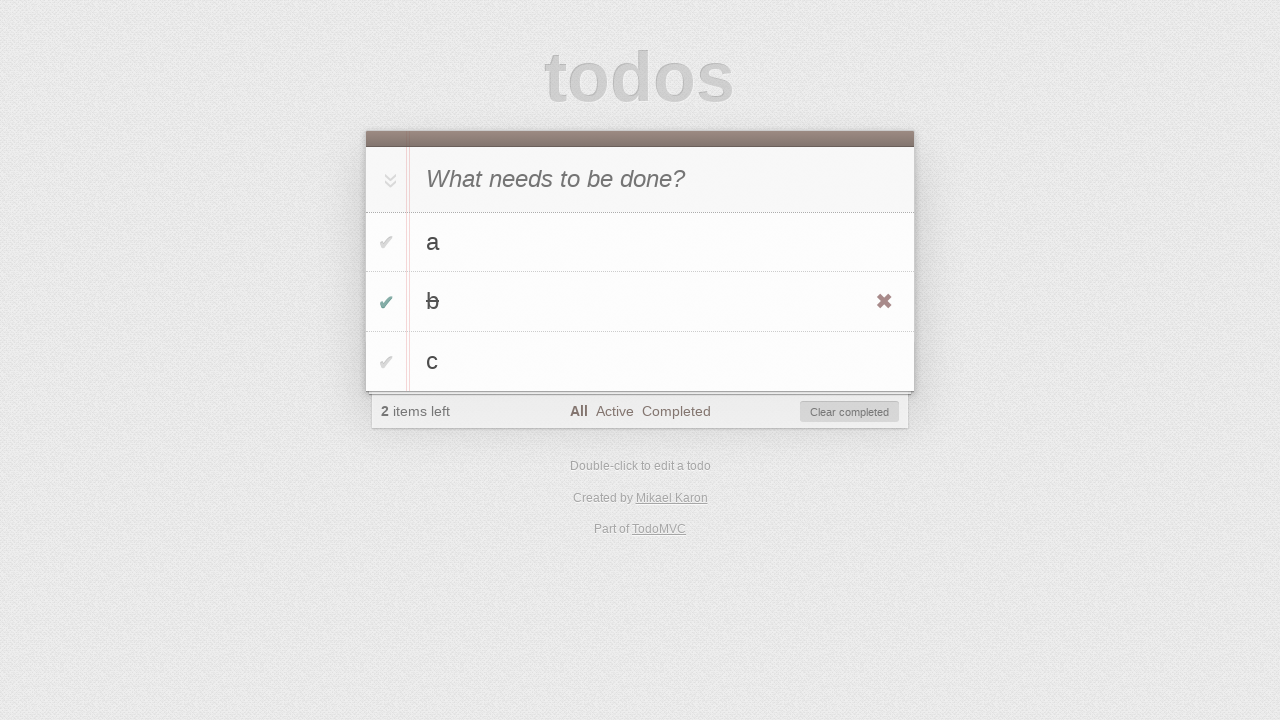

Clicked 'Active' filter to view active tasks at (614, 411) on a:text-is('Active')
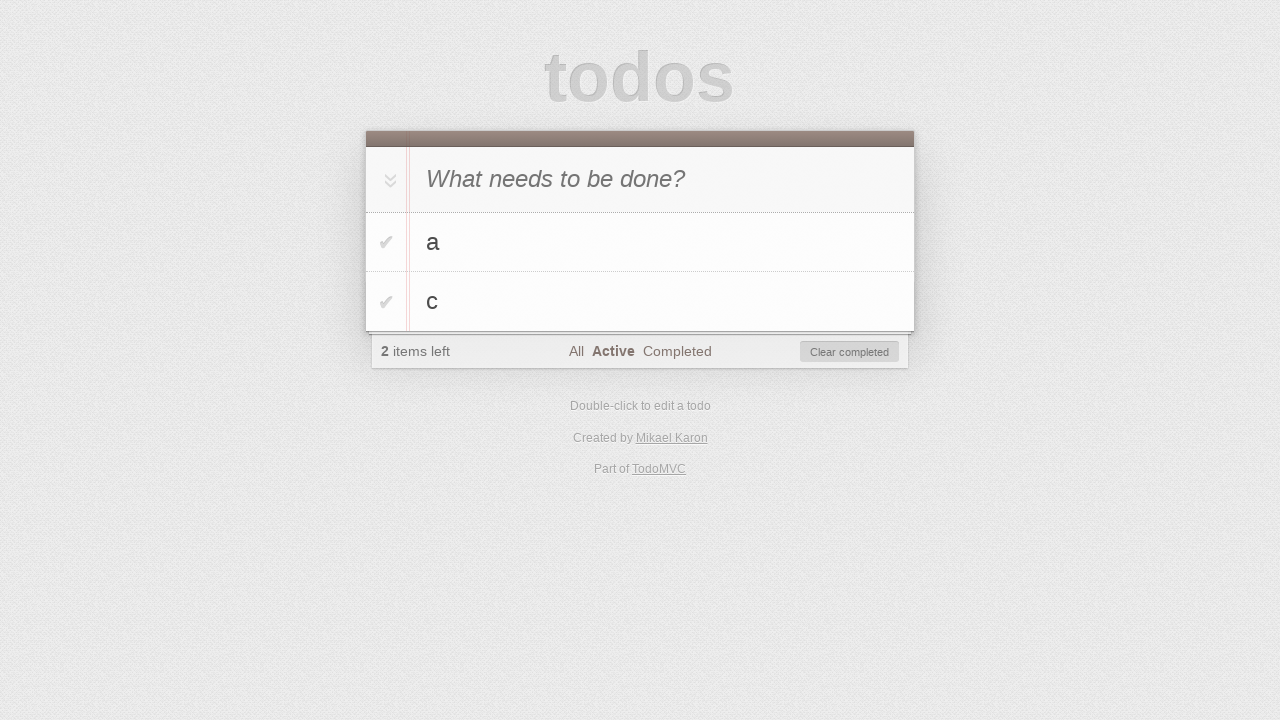

Waited for Active filter to apply (500ms)
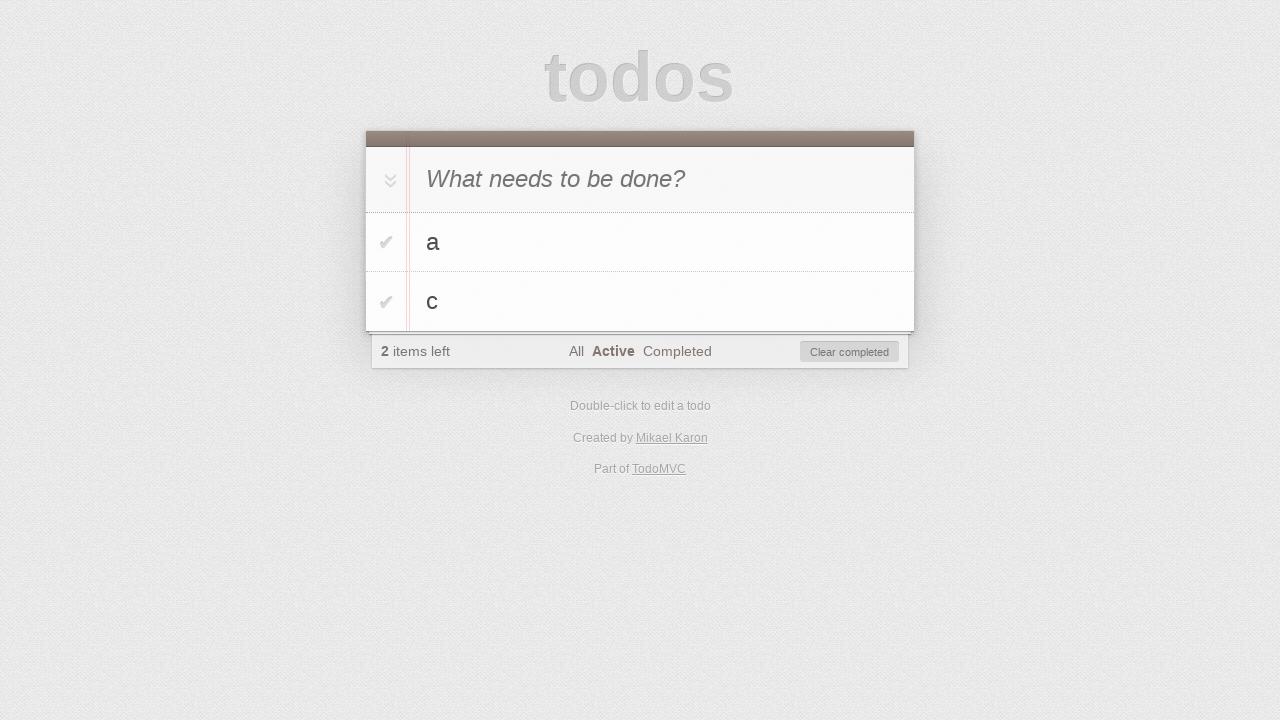

Clicked 'Completed' filter to view completed tasks at (677, 351) on a:text-is('Completed')
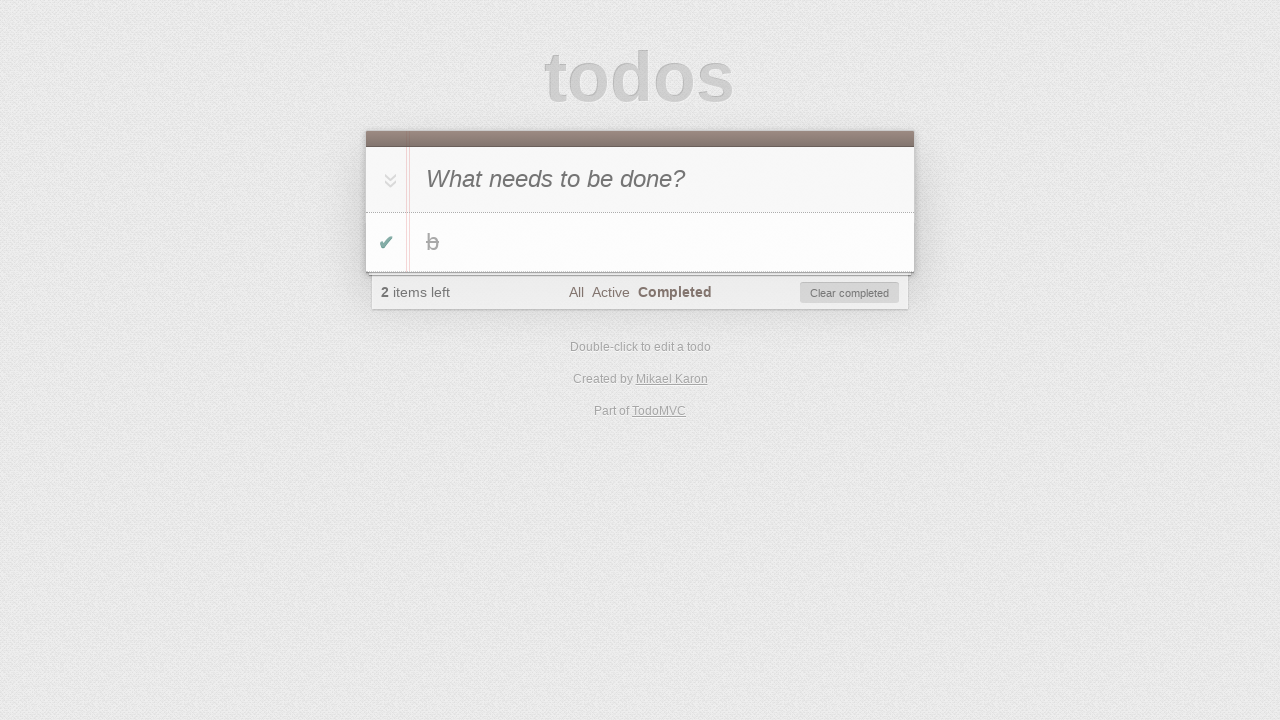

Verified completed task is visible in Completed filter view
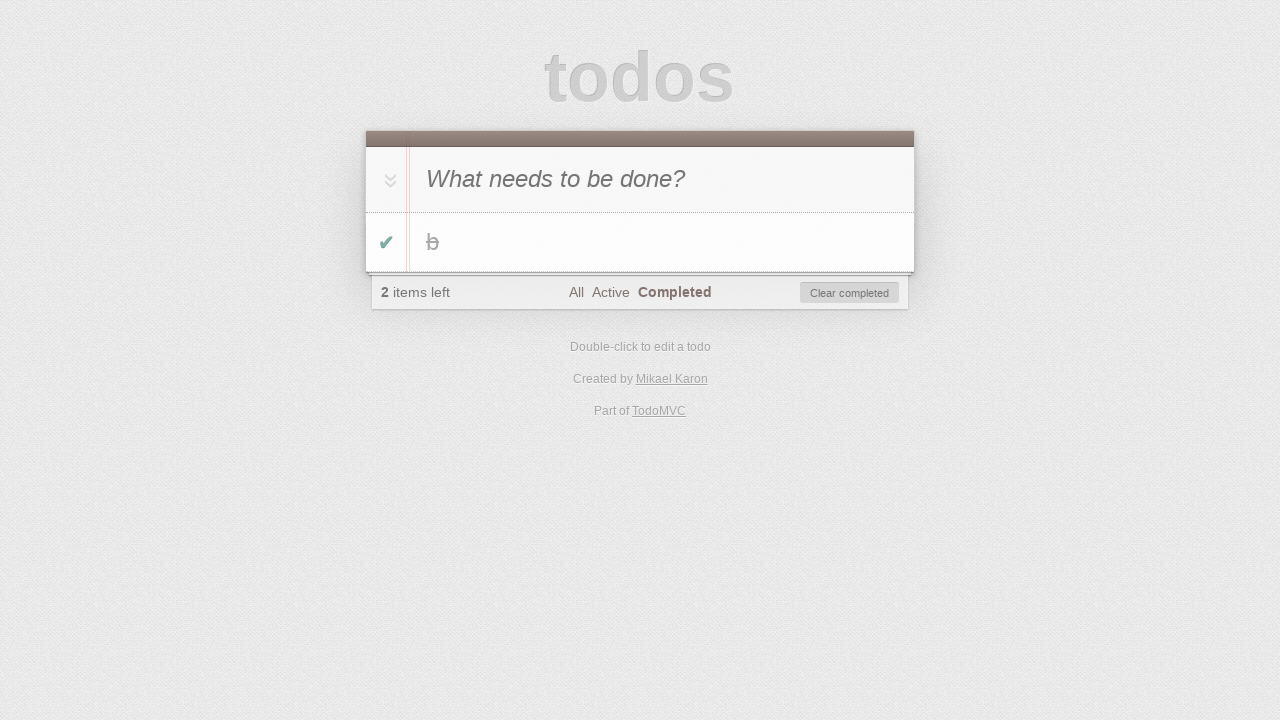

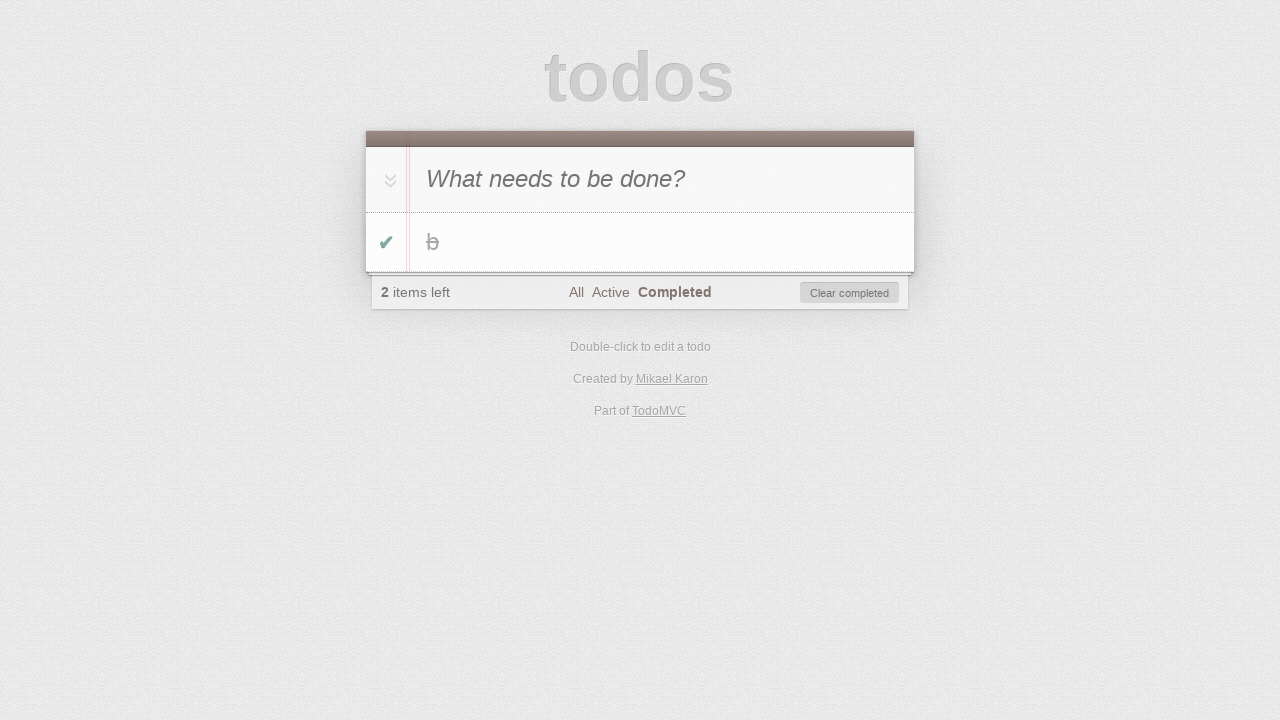